Tests explicit wait functionality by waiting for the sign-in button to be present on the homepage

Starting URL: https://www.imooc.com

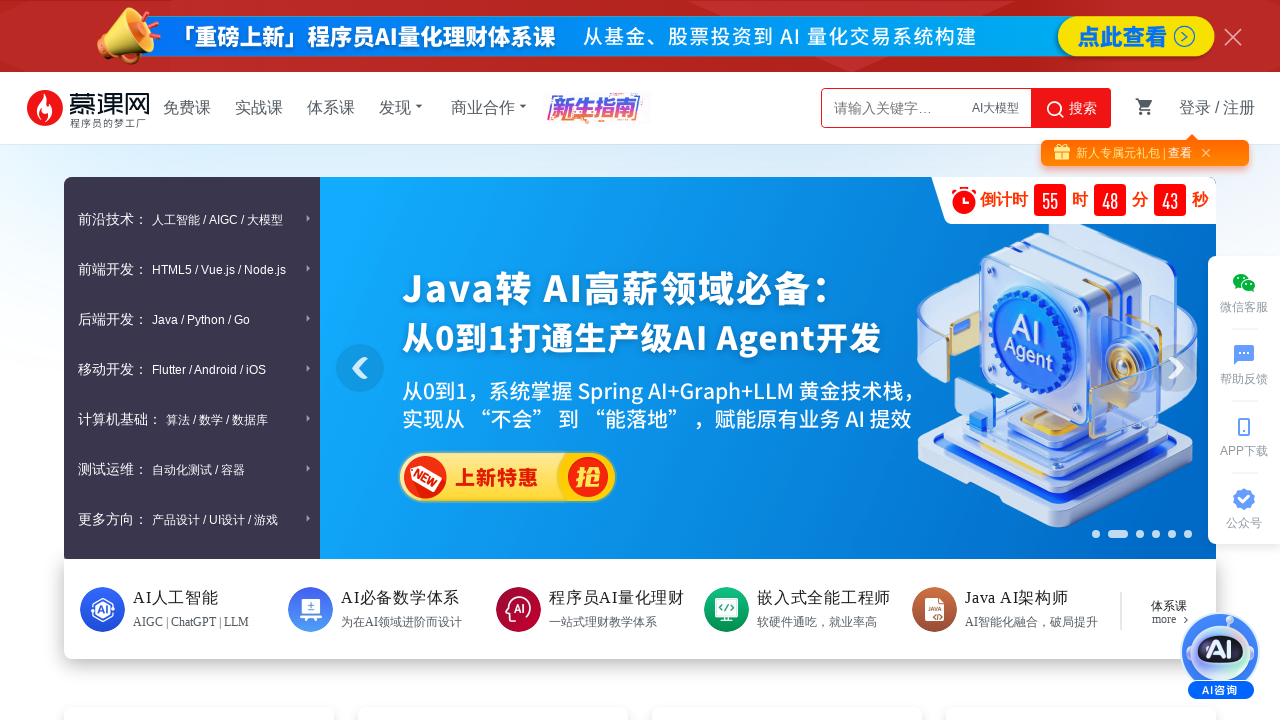

Waited for sign-in button to be present on the homepage
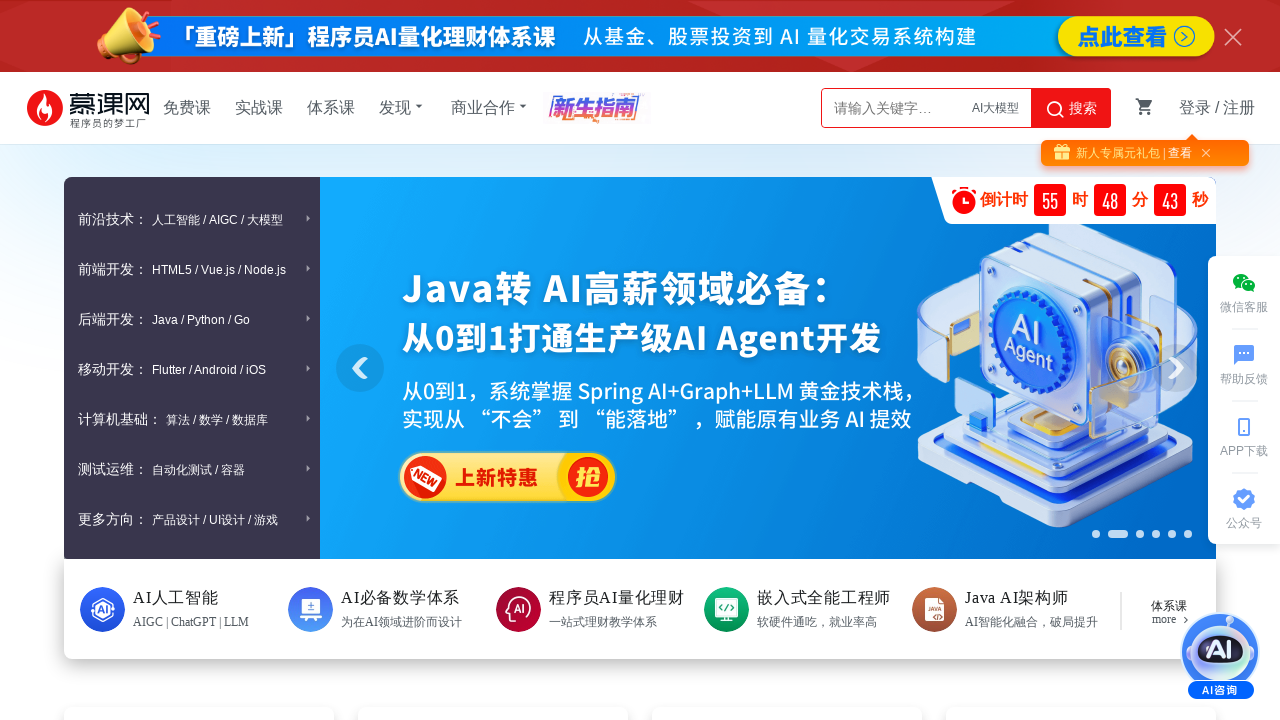

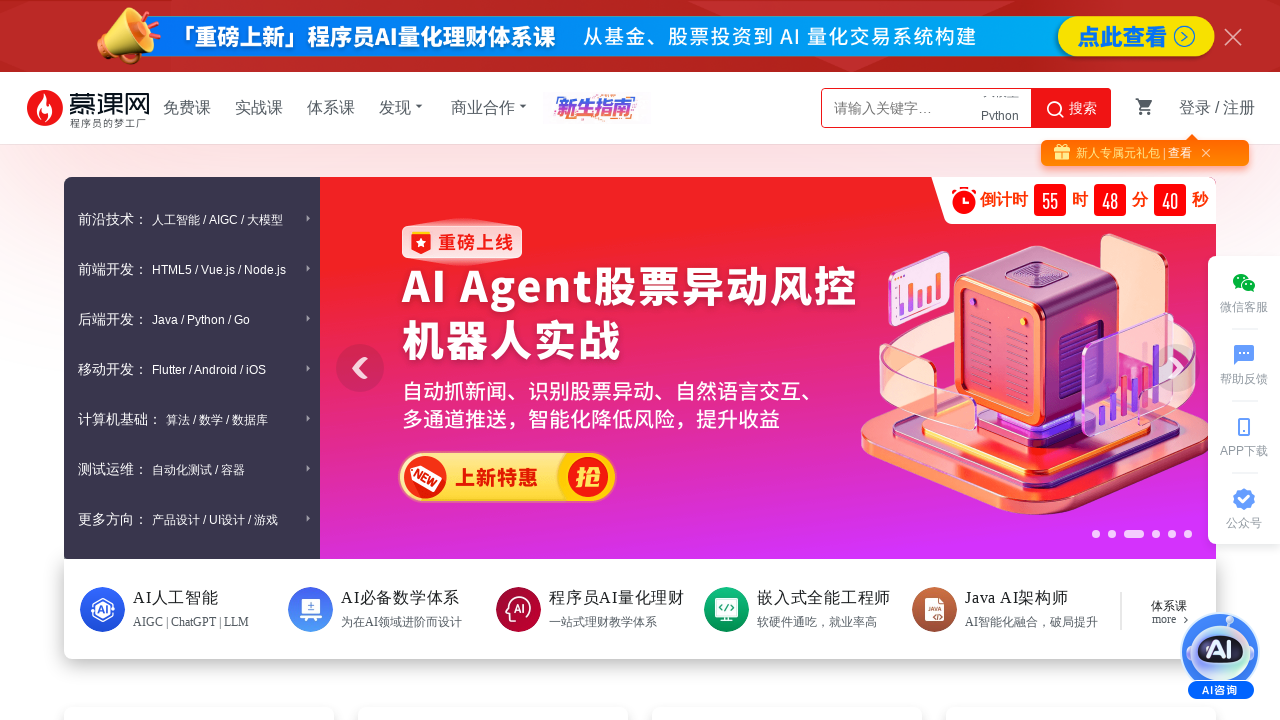